Searches for 'citronella' on PyPI website by entering the search term and clicking the submit button, then waits for search results to appear

Starting URL: https://pypi.org/

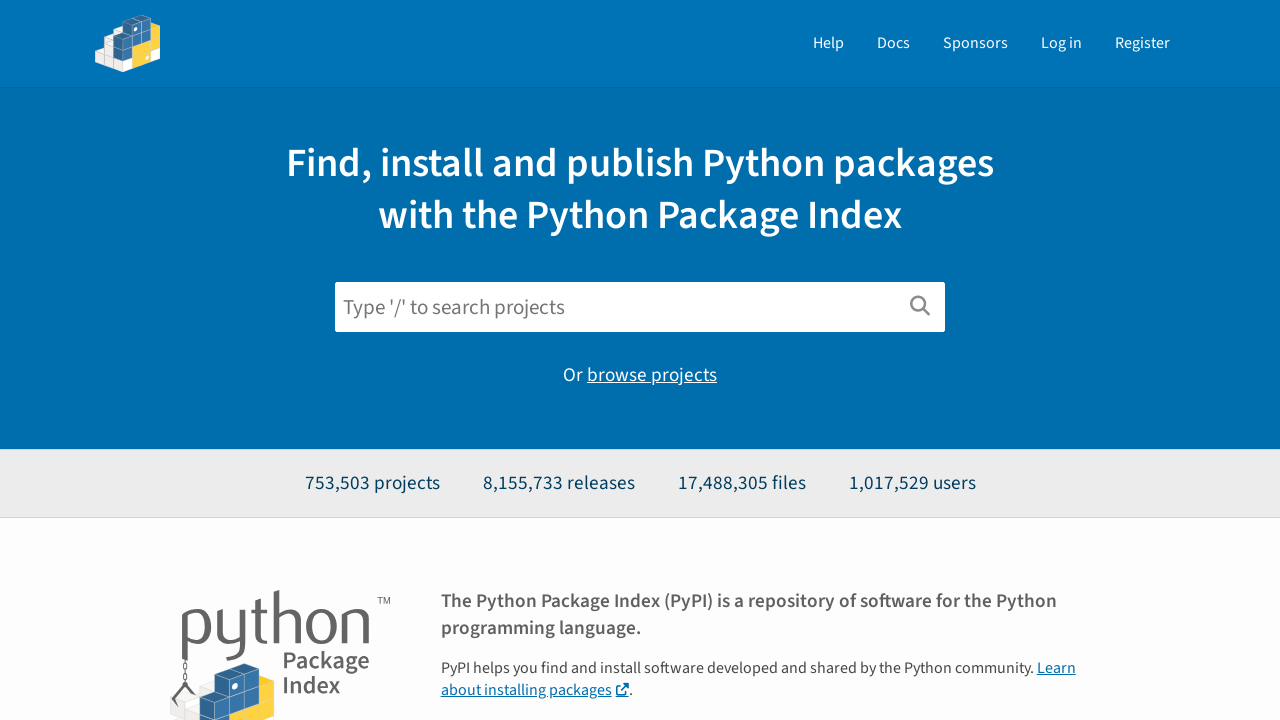

Filled search field with 'citronella' on #search
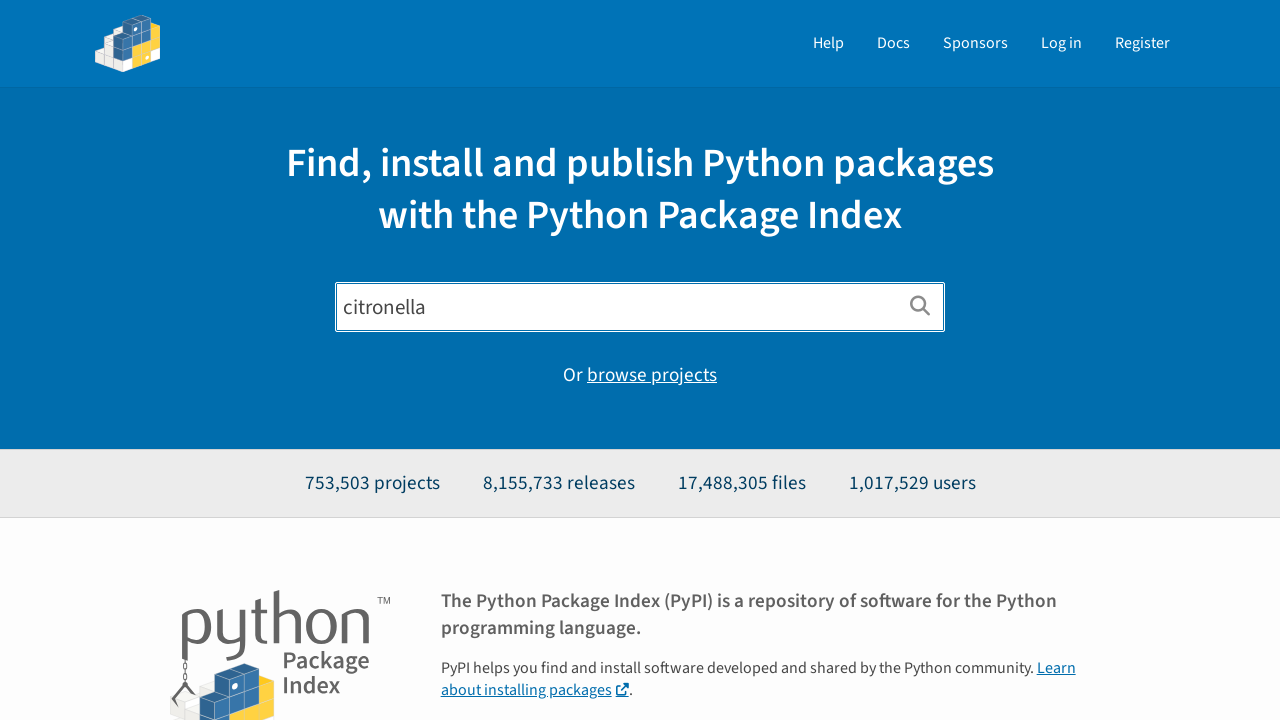

Clicked search submit button at (920, 306) on xpath=//button[@type='submit']/i
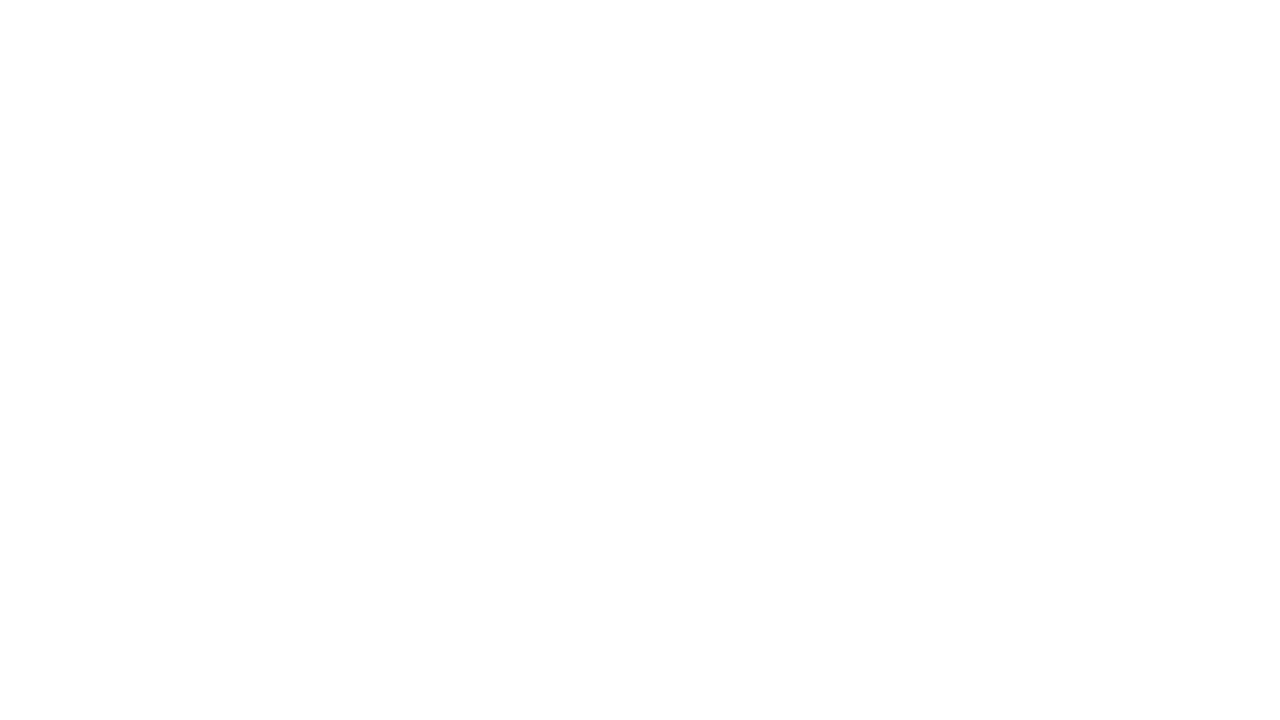

Search results appeared on PyPI website
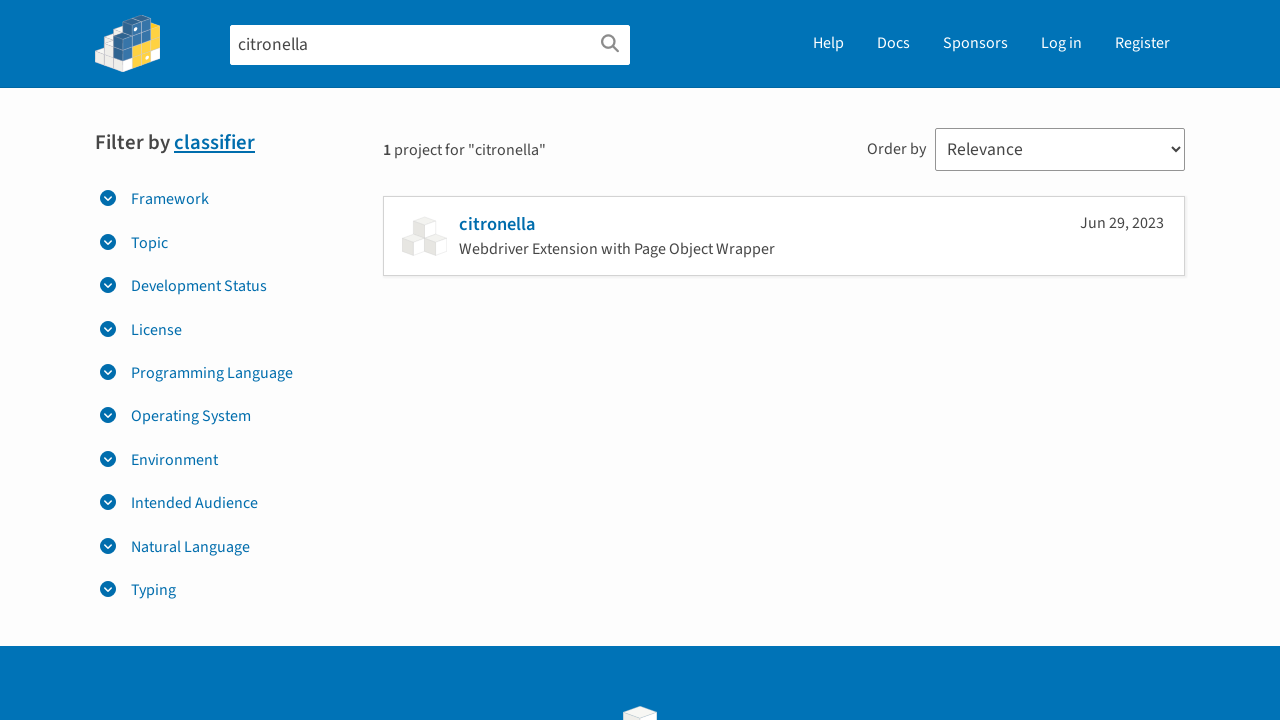

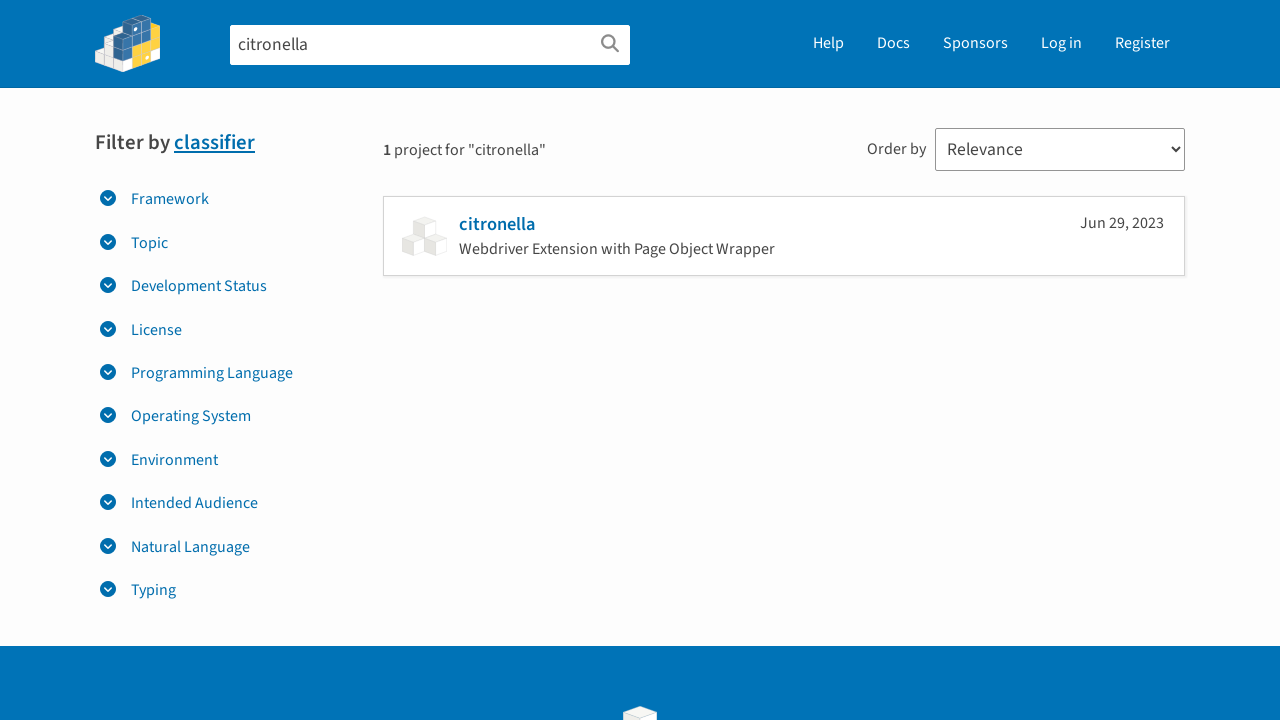